Tests the homepage header navigation by verifying that the header exists and contains expected menu items for product categories (Smartphones, Tablettes, Montres, Audio, LED, Accessoires)

Starting URL: https://monster-phone.re

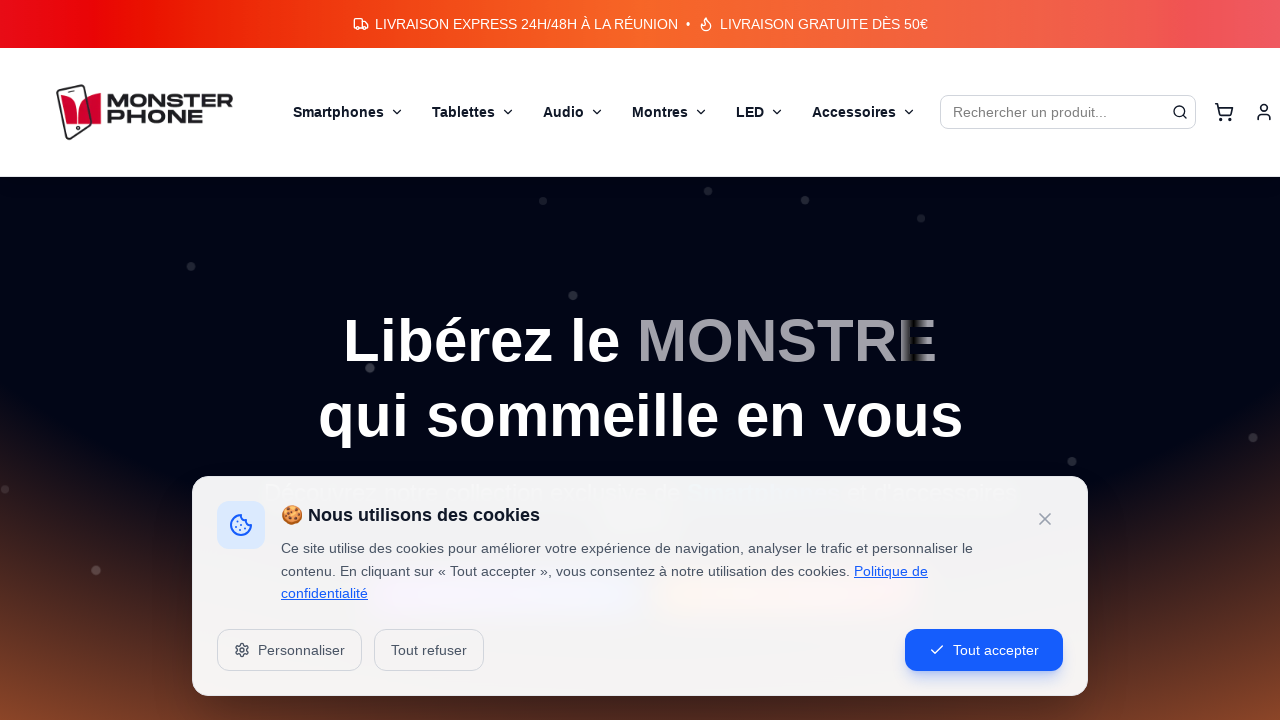

Waited for page to fully load (networkidle)
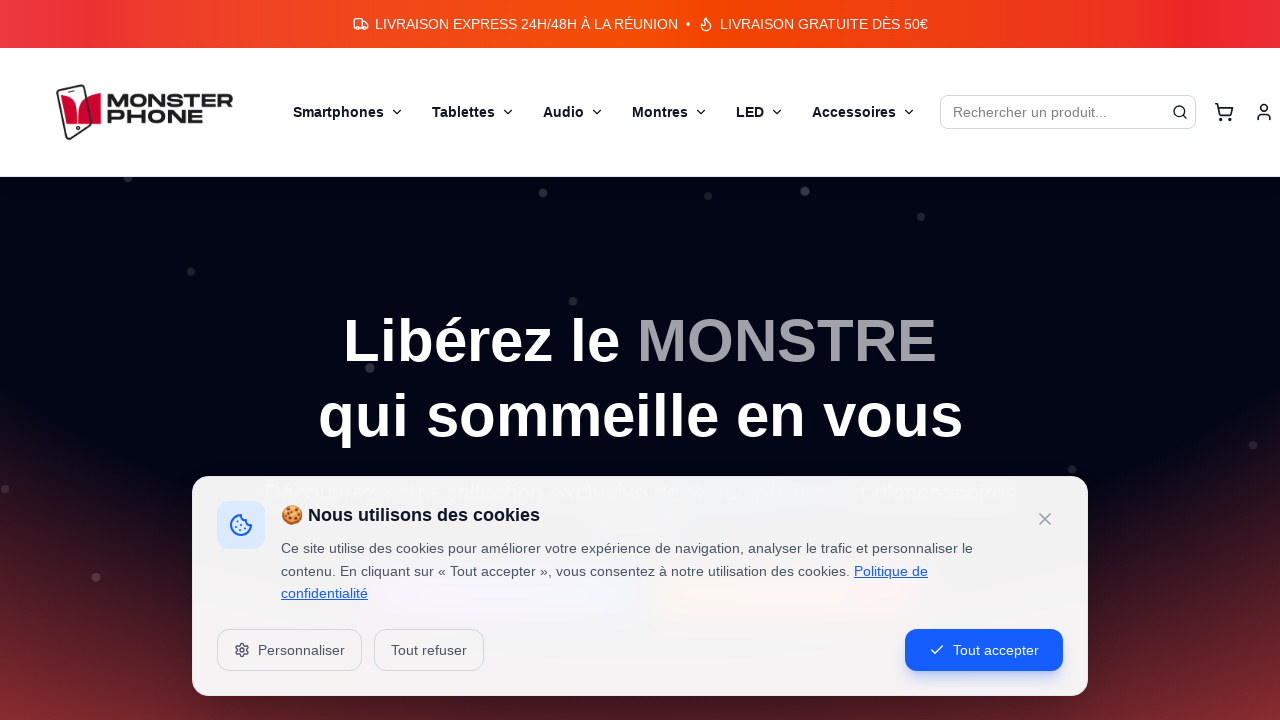

Header element is present on the page
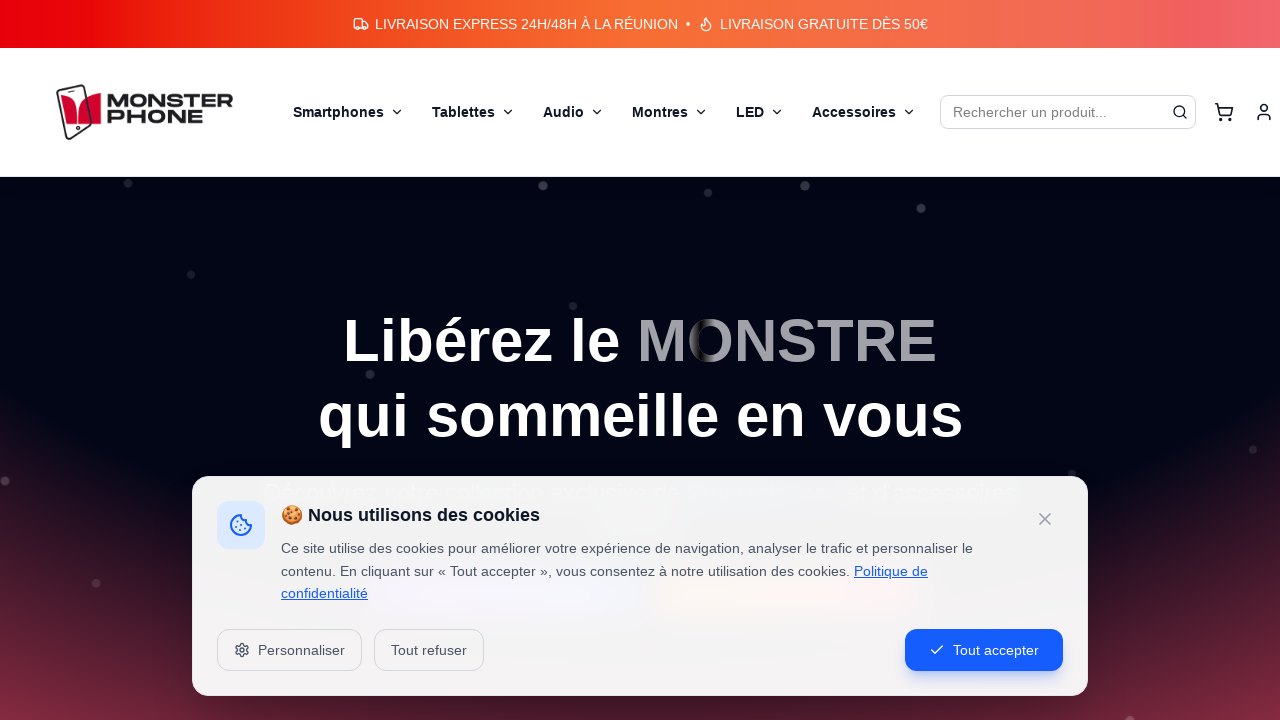

Located header element
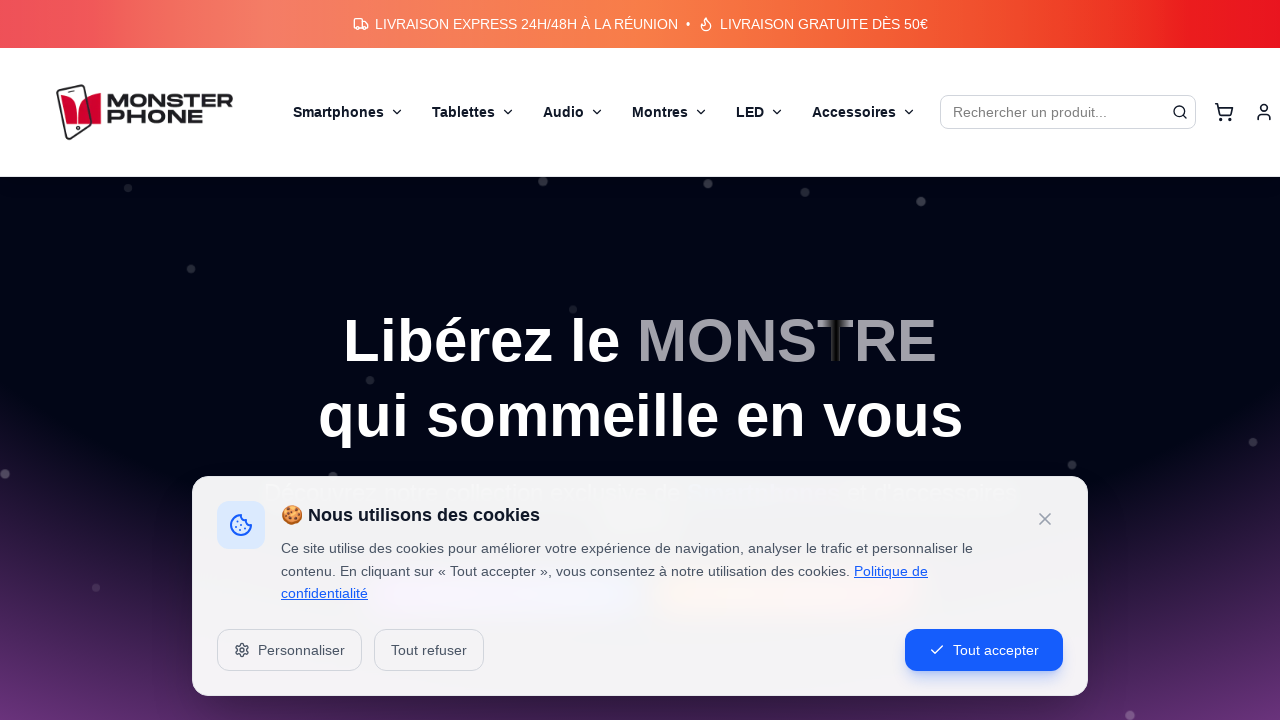

Header is ready and visible
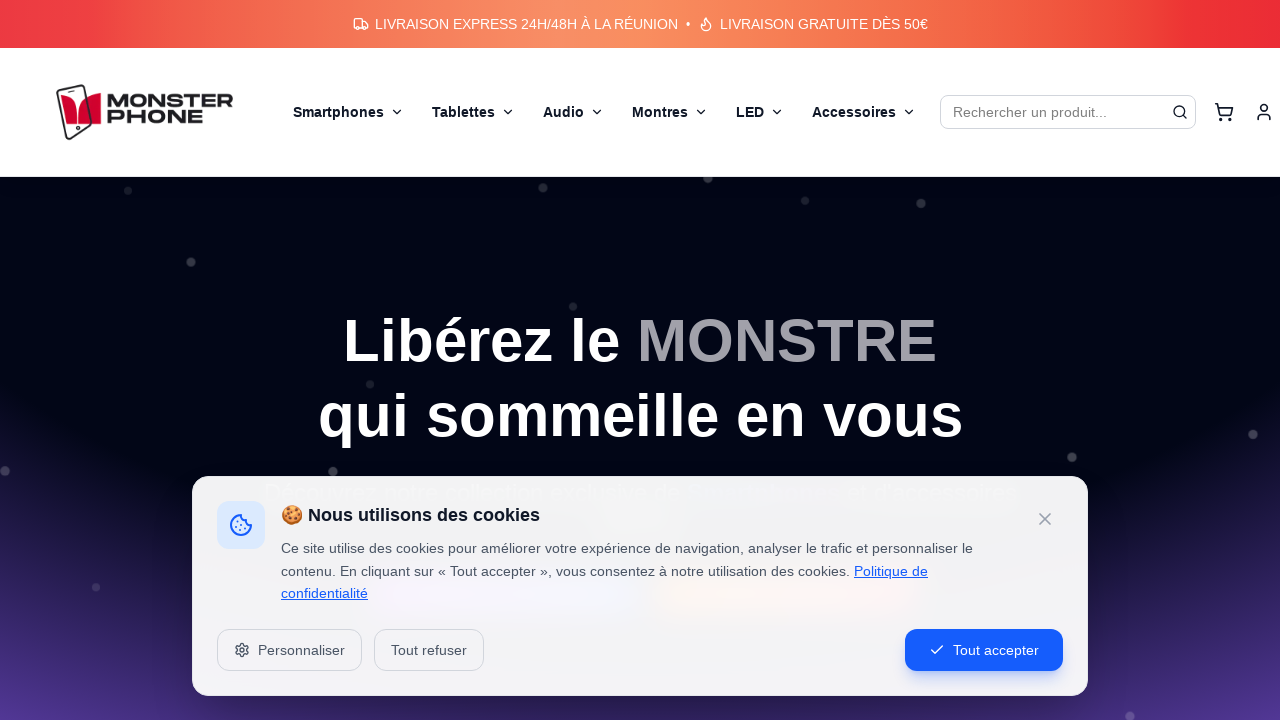

Captured full homepage screenshot
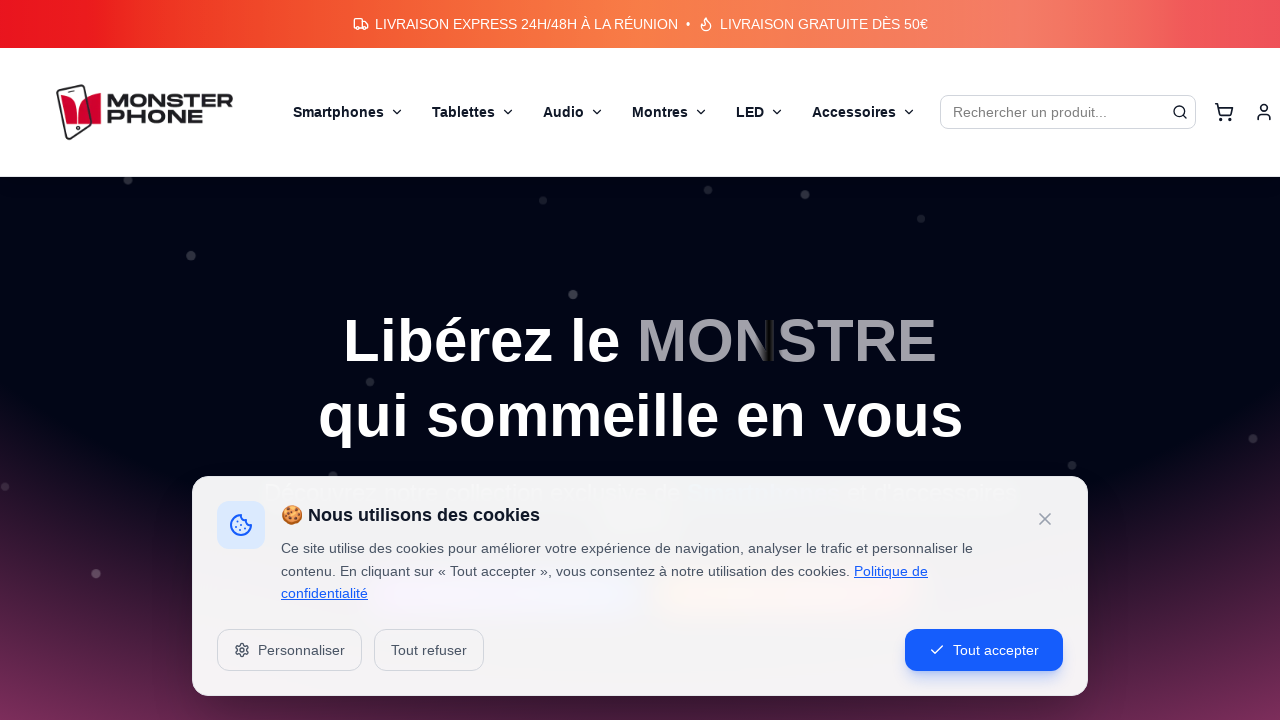

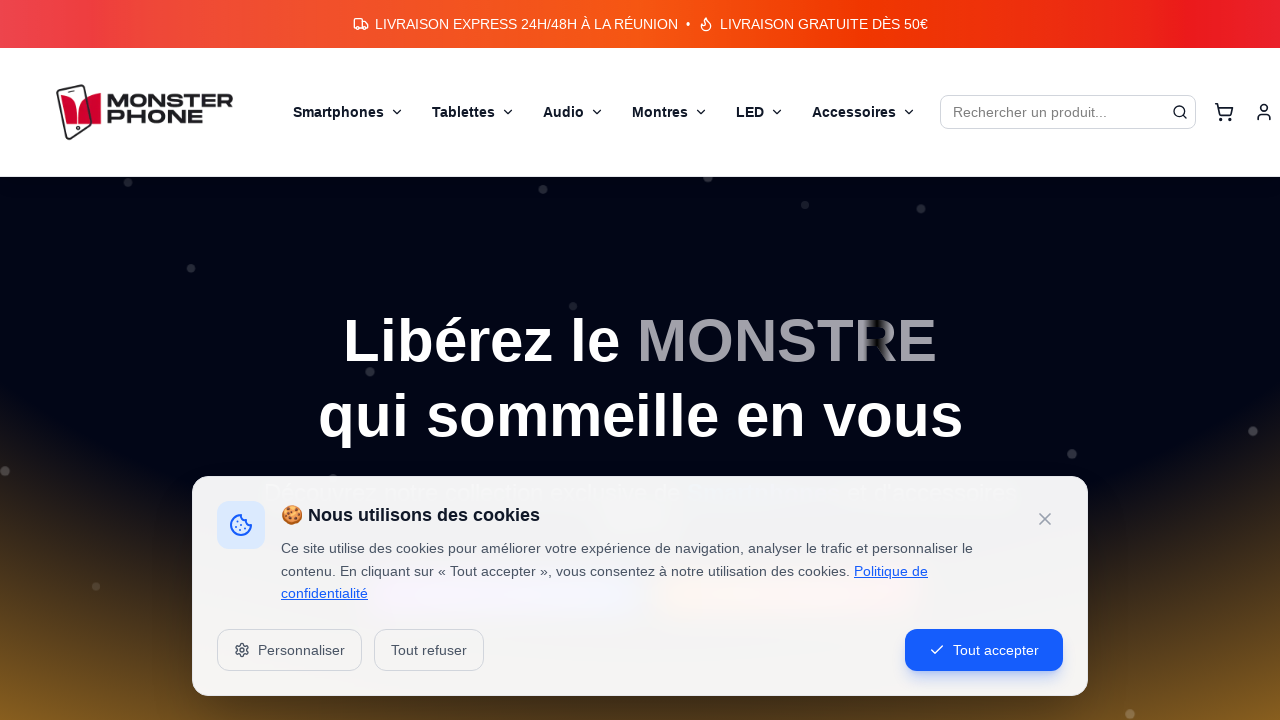